Tests mouse movement and keyboard input on a free trial form by moving the mouse, clicking an email field, typing an email address, and pressing Enter.

Starting URL: https://vwo.com/free-trial/?utm_medium=website&utm_source=login-page&utm_campaign=mof_eg_loginpage

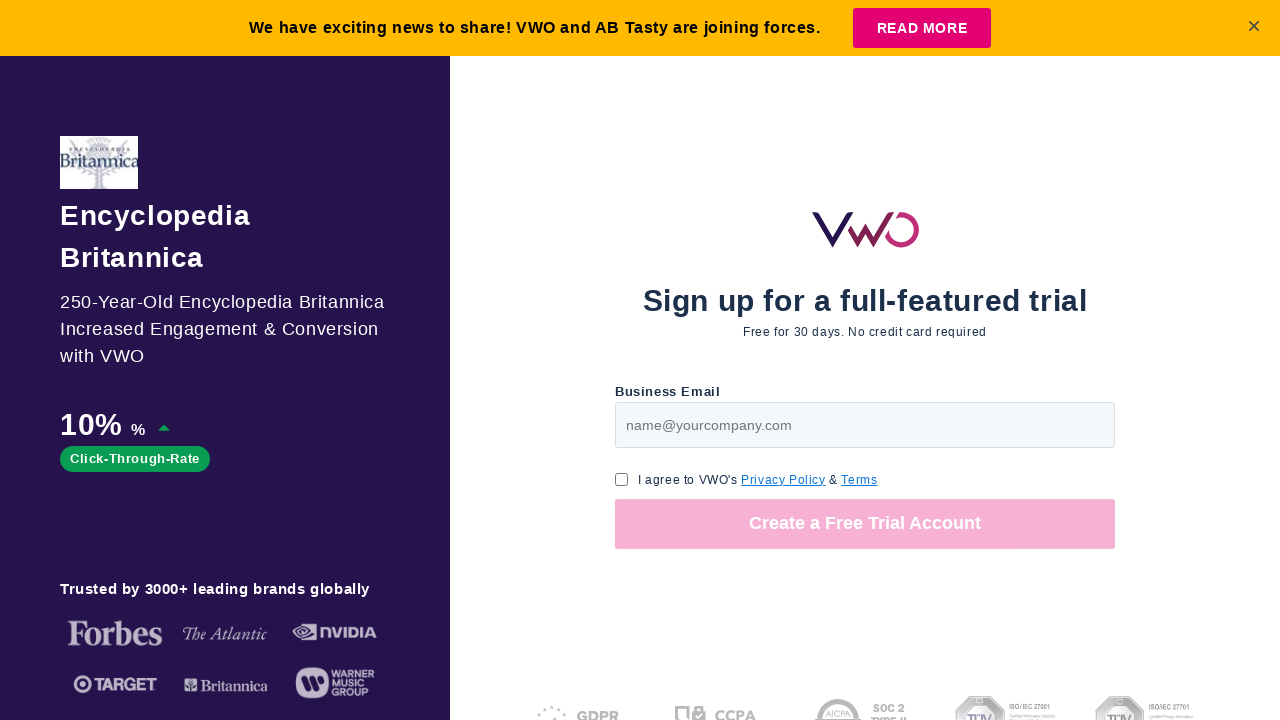

Moved mouse to coordinates (100, 100) at (100, 100)
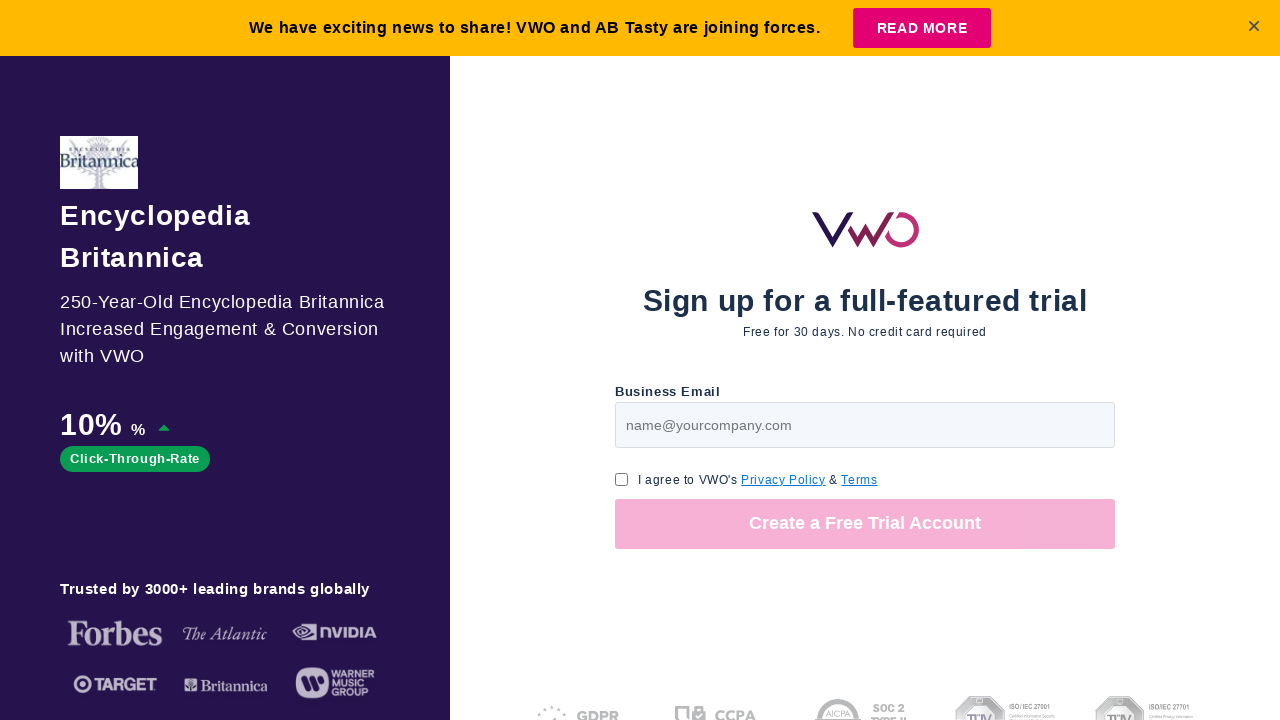

Clicked on the email input field at (865, 424) on #page-v1-step1-email
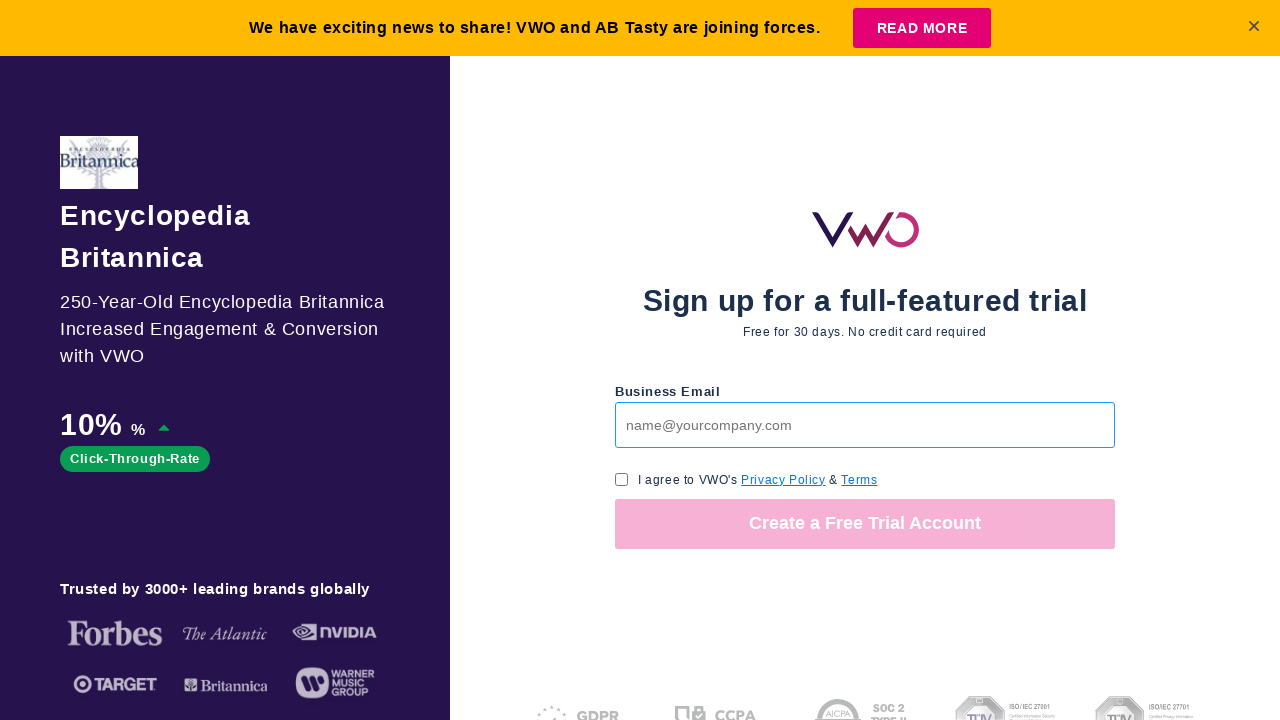

Typed email address 'name@yourcompany.com' into the email field
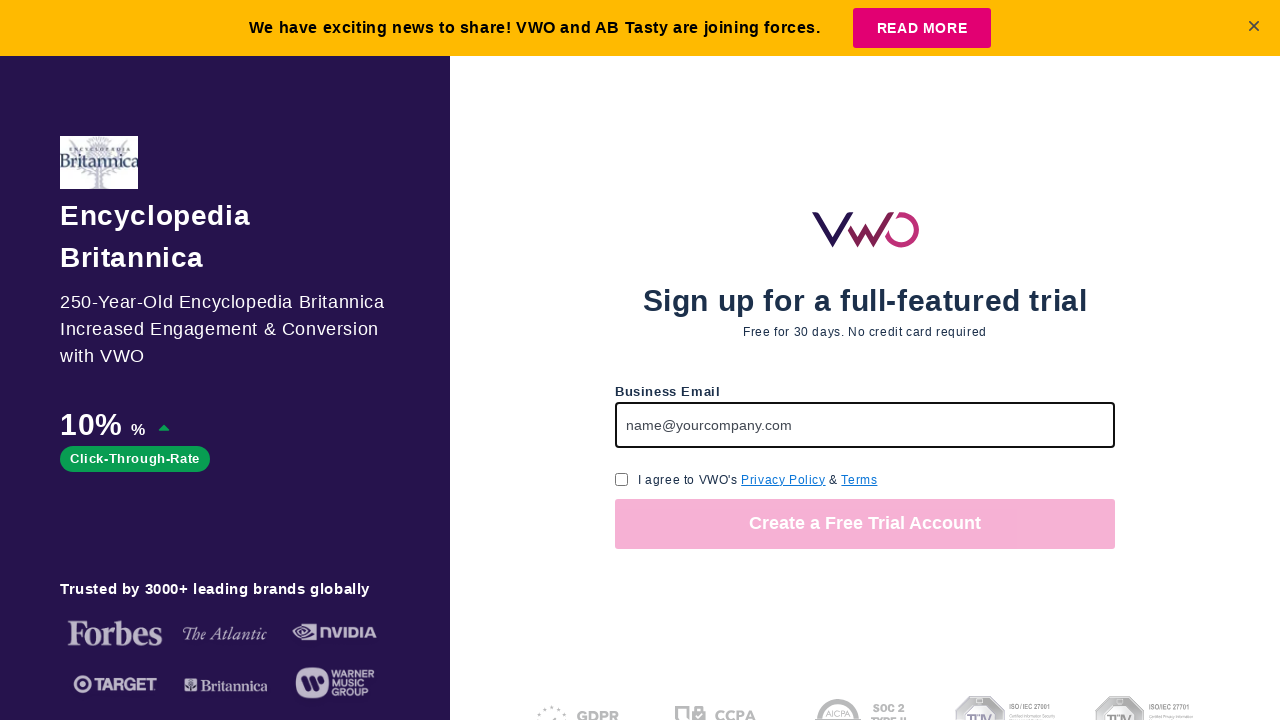

Pressed Enter key to submit the free trial form
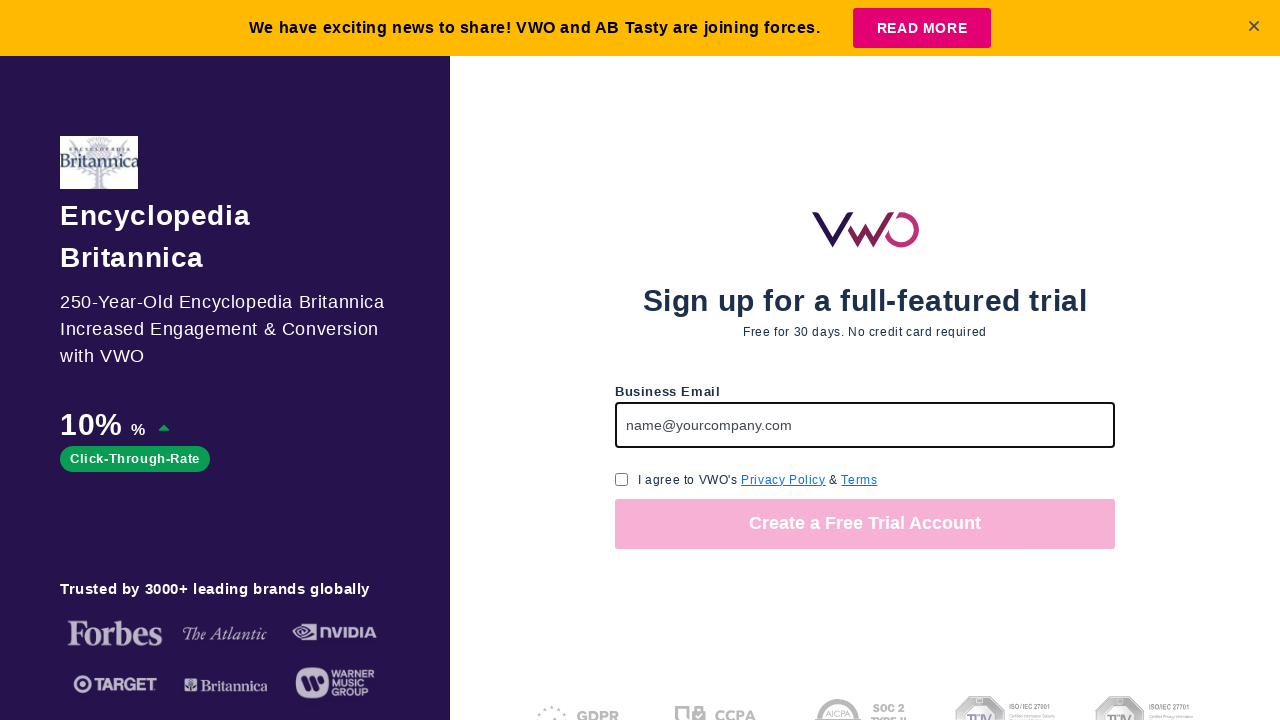

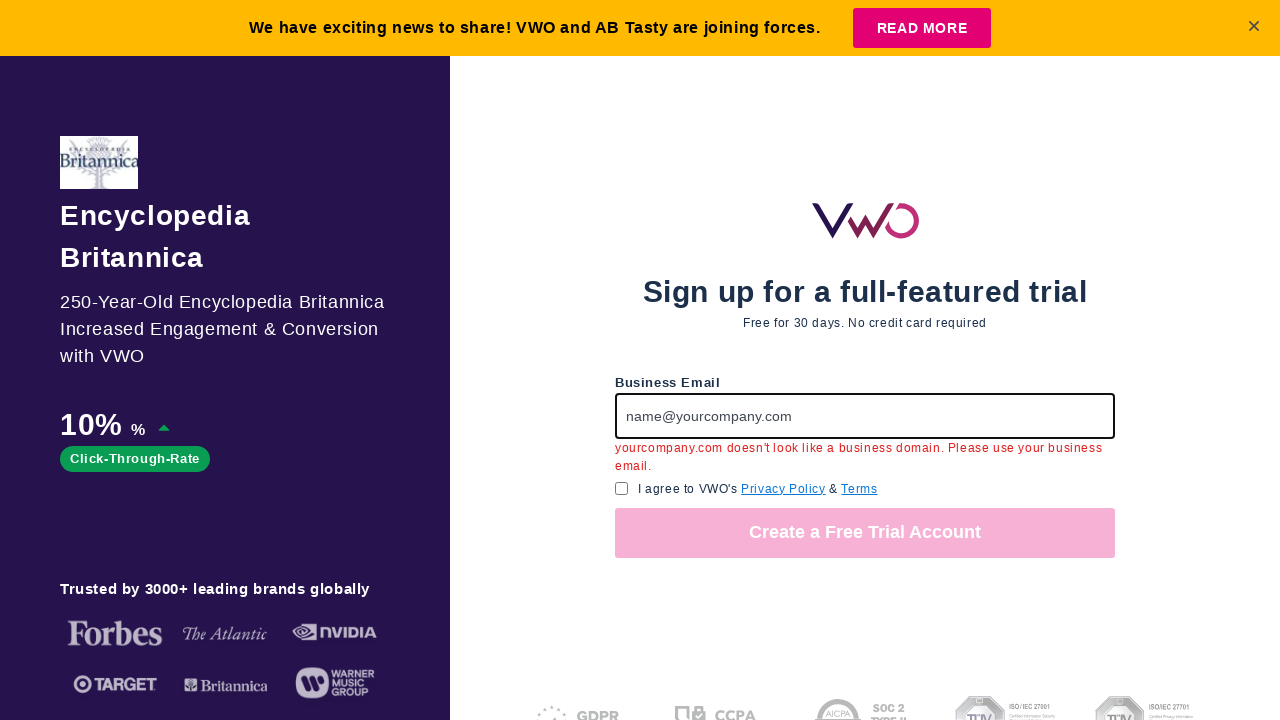